Tests file upload functionality by selecting a file and submitting the upload form

Starting URL: http://the-internet.herokuapp.com/upload

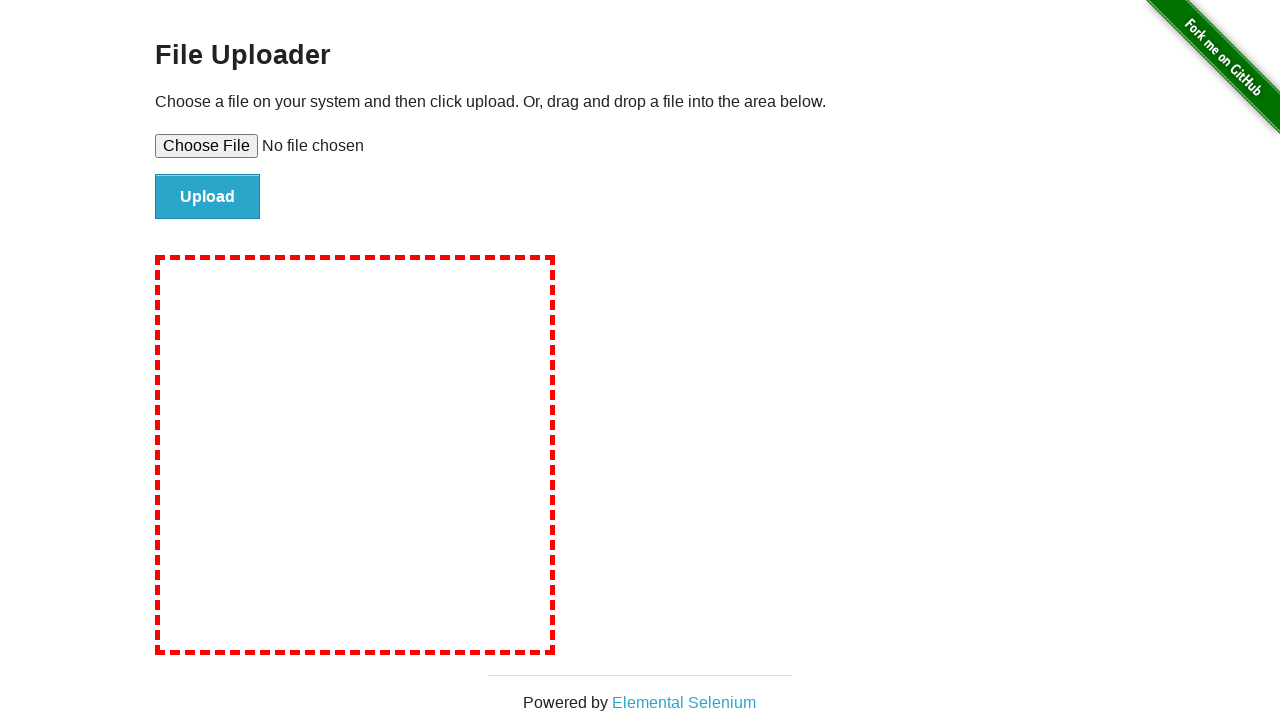

Created temporary test file for upload
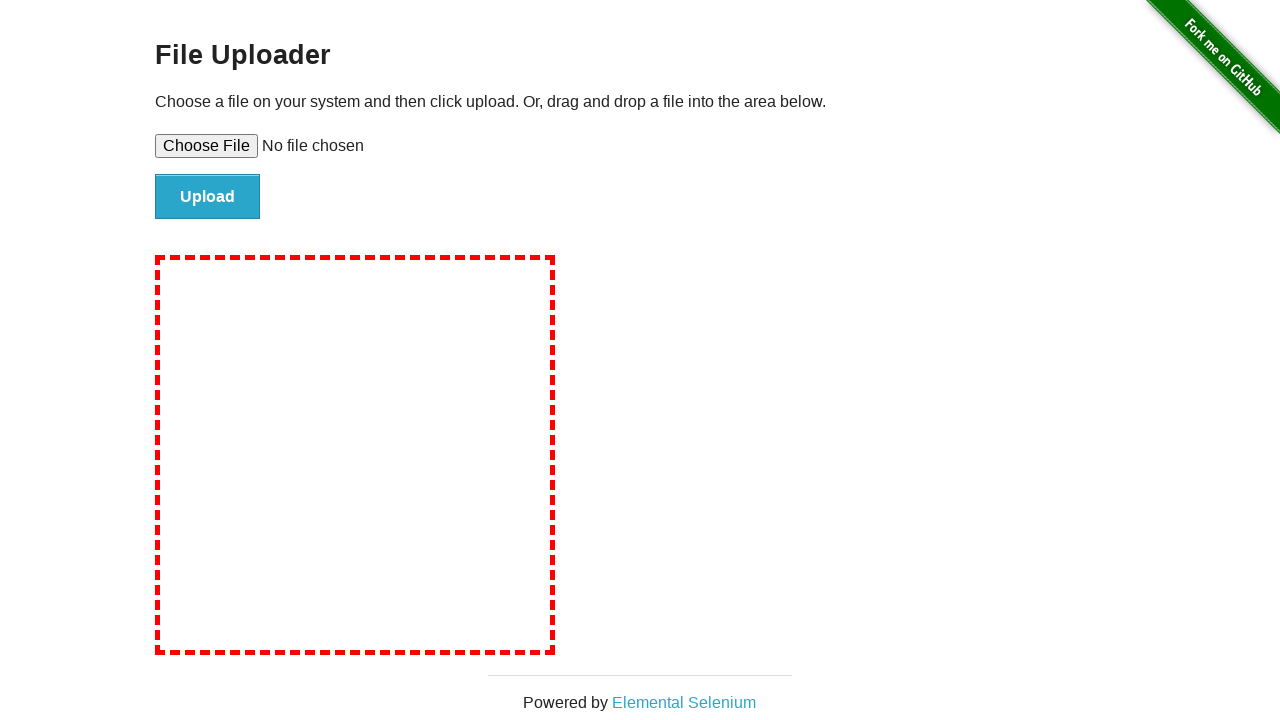

Selected test file in the upload input field
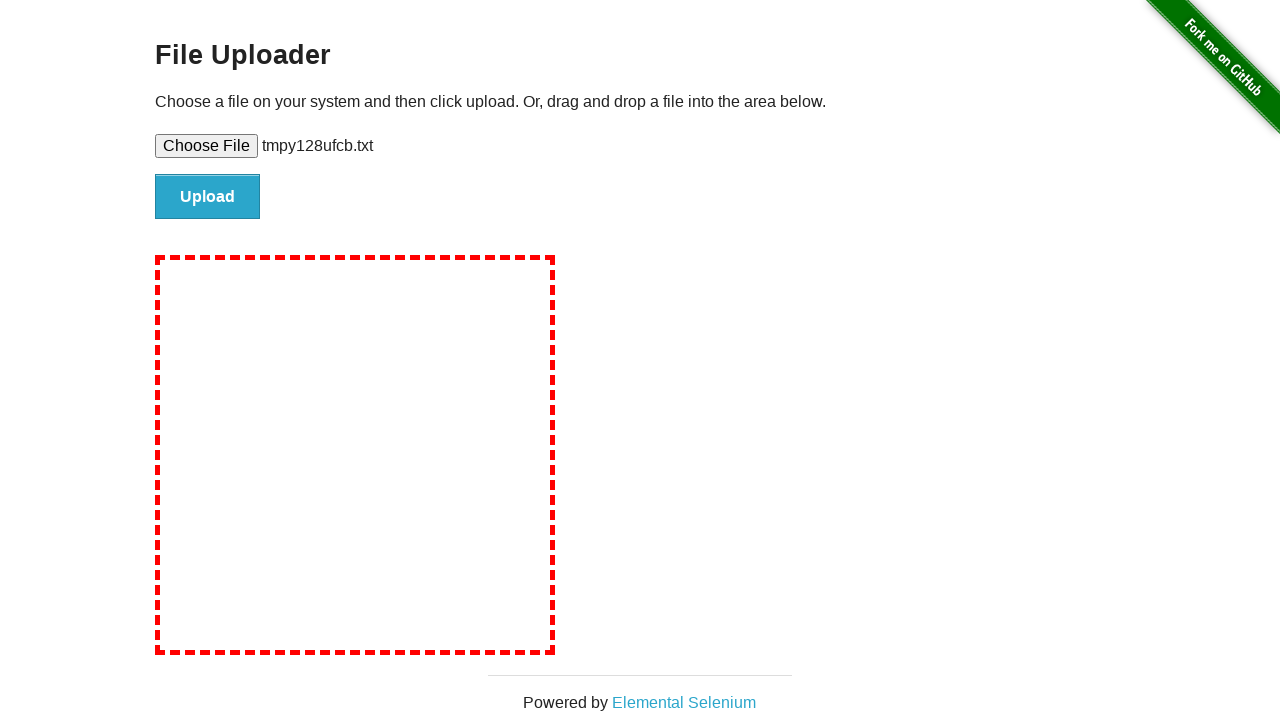

Clicked the upload submit button at (208, 197) on #file-submit
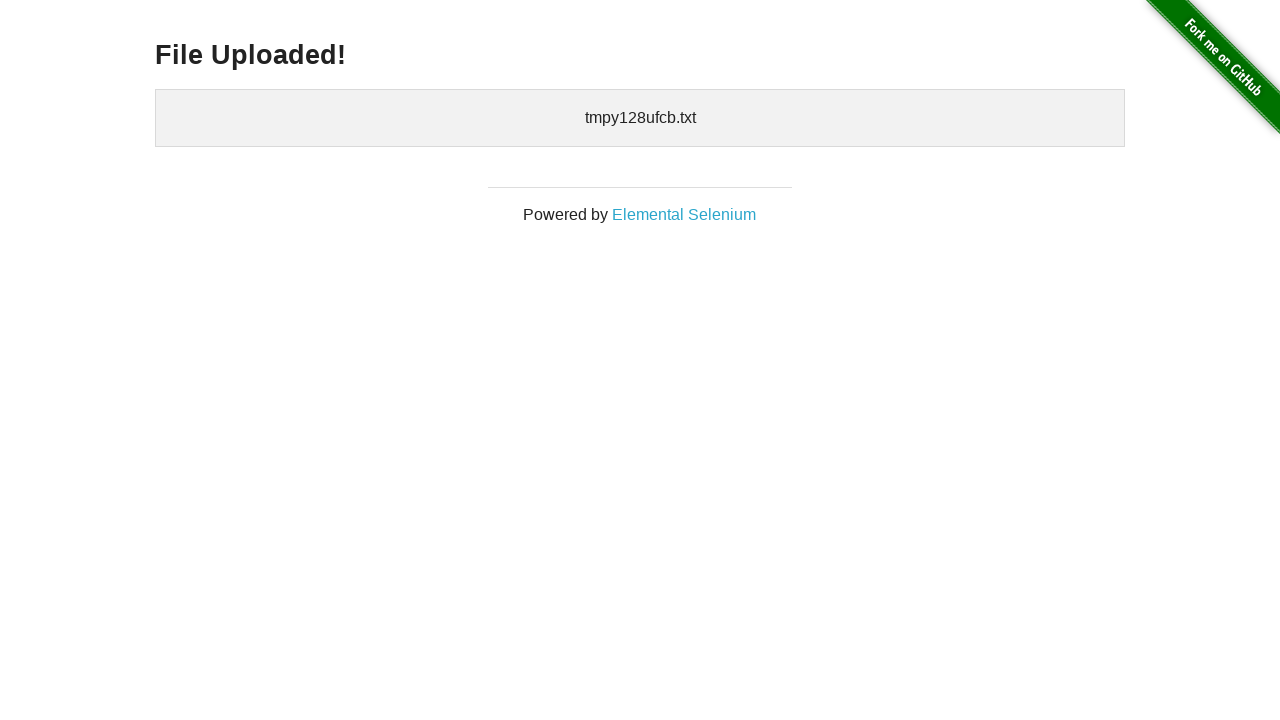

Cleaned up temporary test file
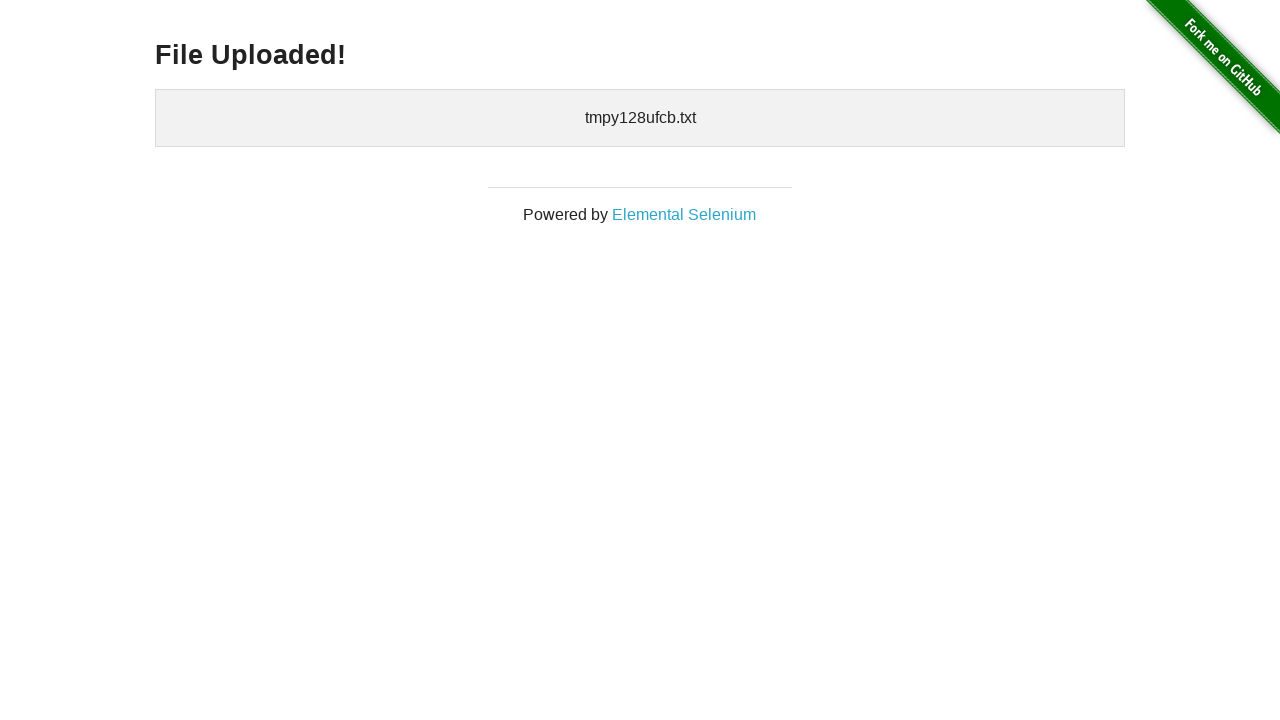

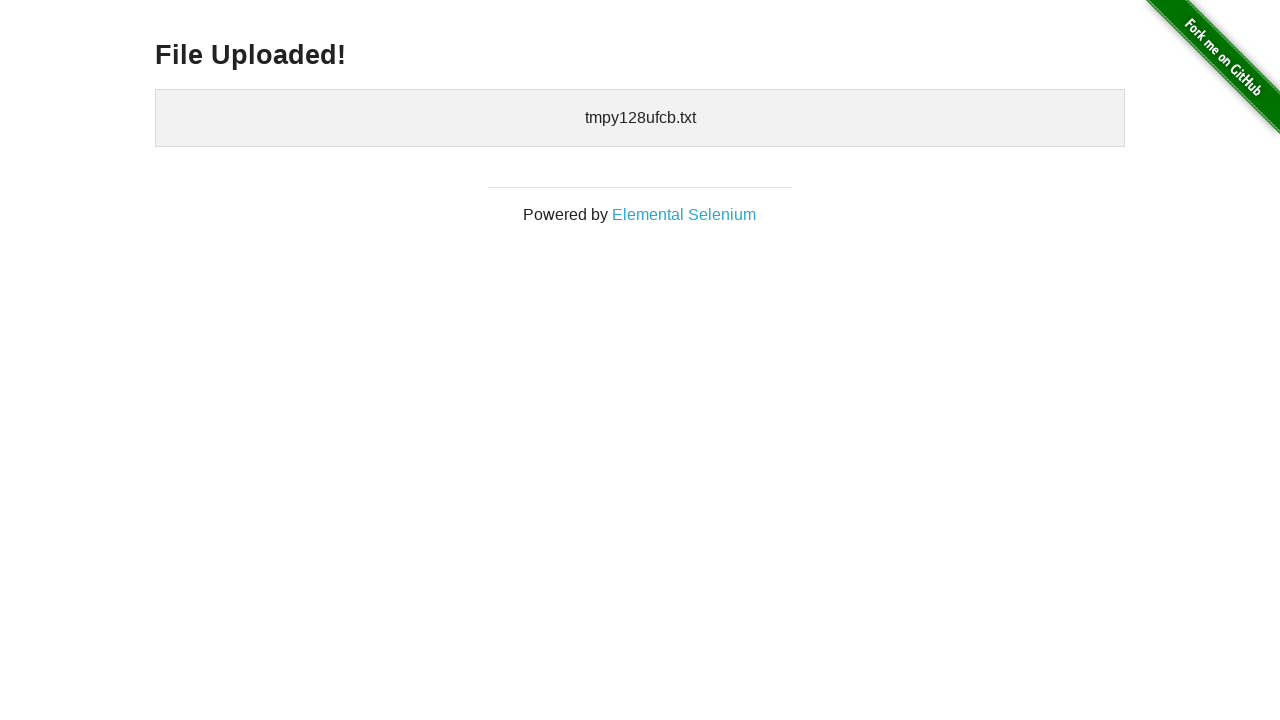